Opens the GitHub homepage in the initial tab, then opens a second tab navigating to a Netlify-hosted site, demonstrating multi-tab browser navigation.

Starting URL: https://github.com

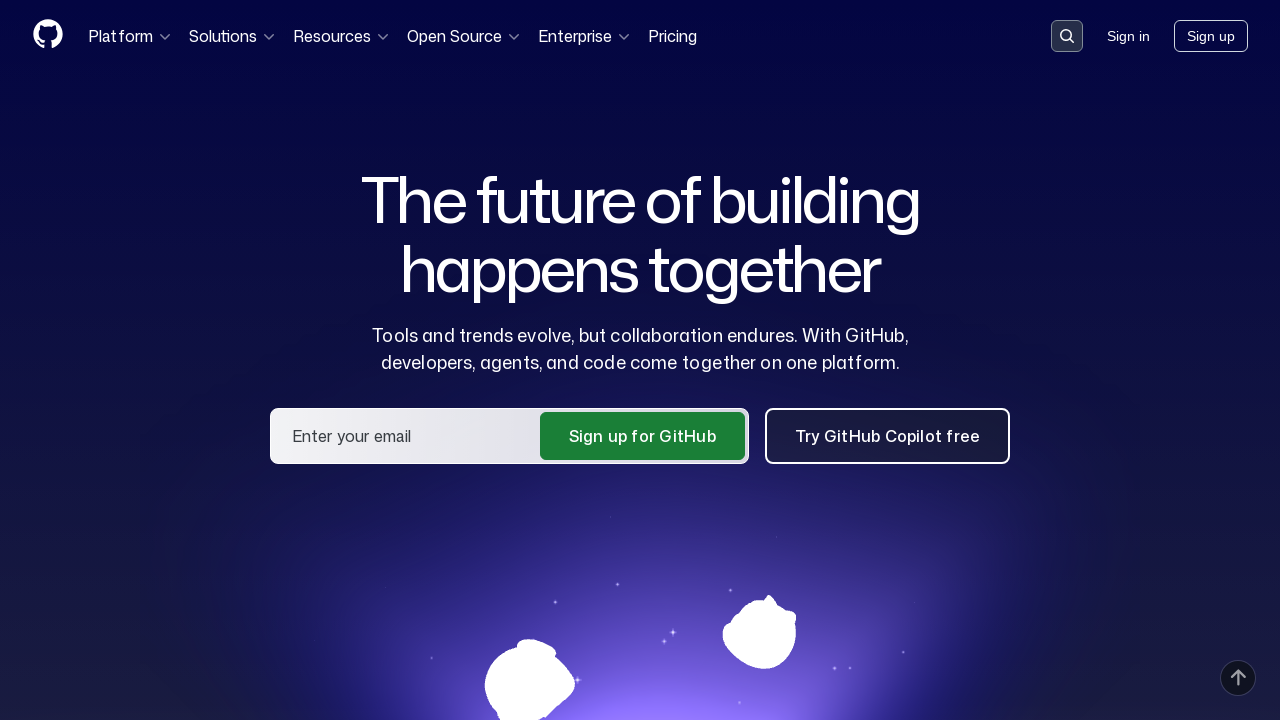

GitHub homepage loaded in initial tab
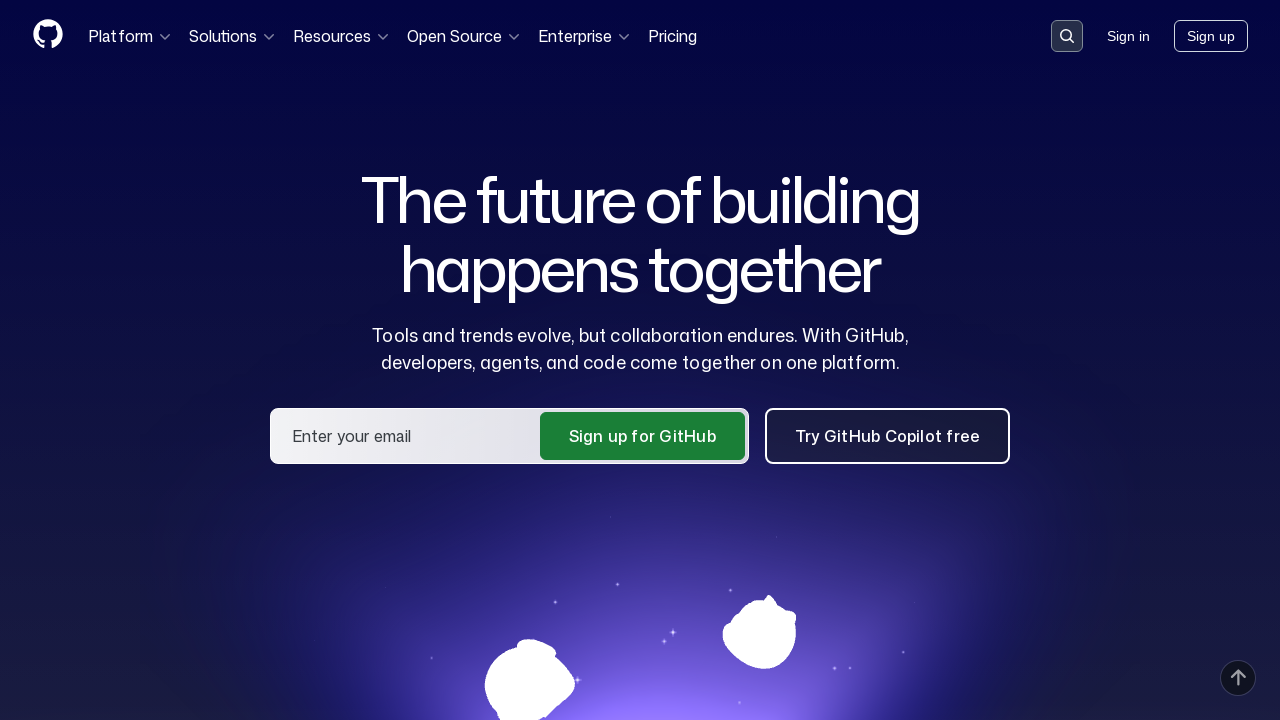

Opened a new browser tab
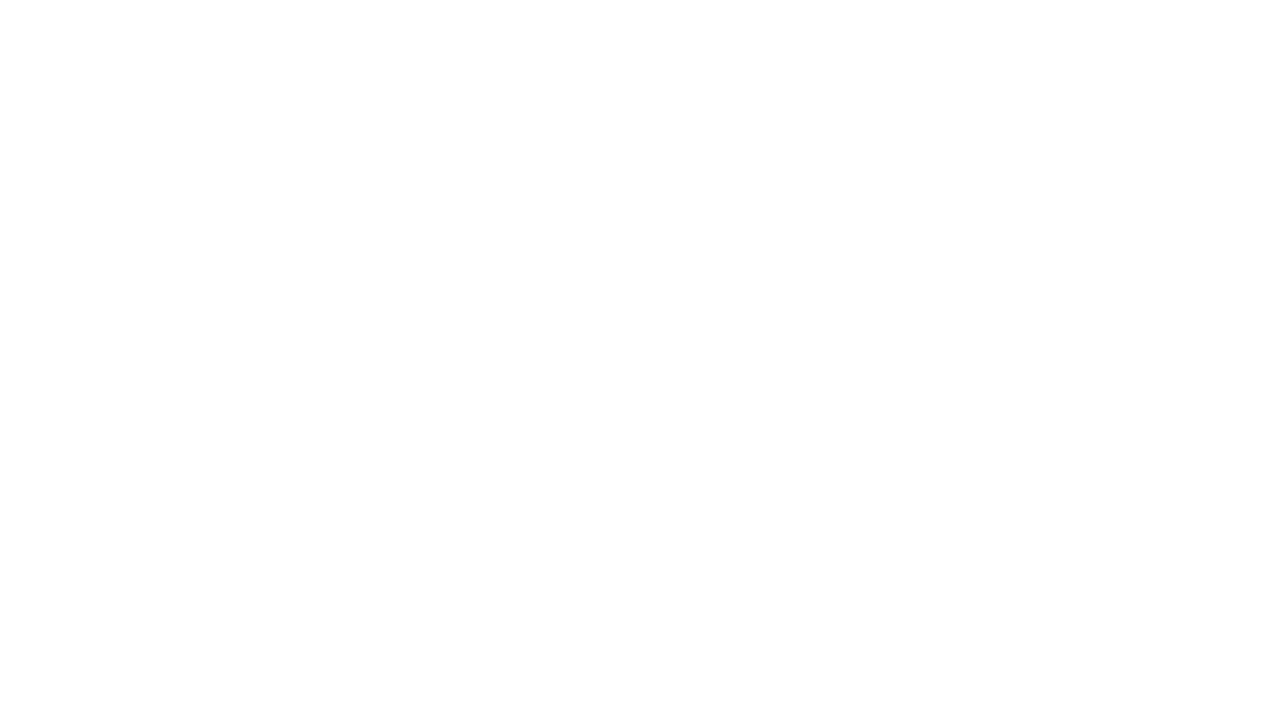

Navigated to Netlify-hosted site in second tab
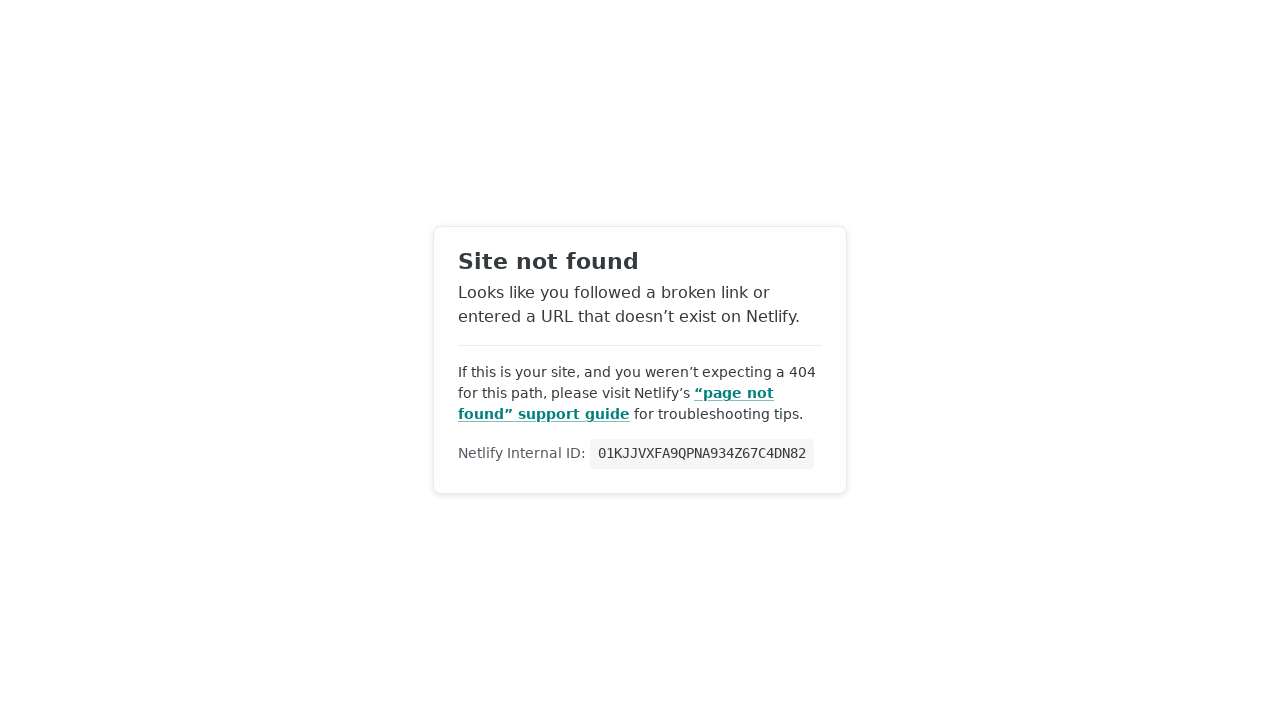

Netlify-hosted site loaded in second tab
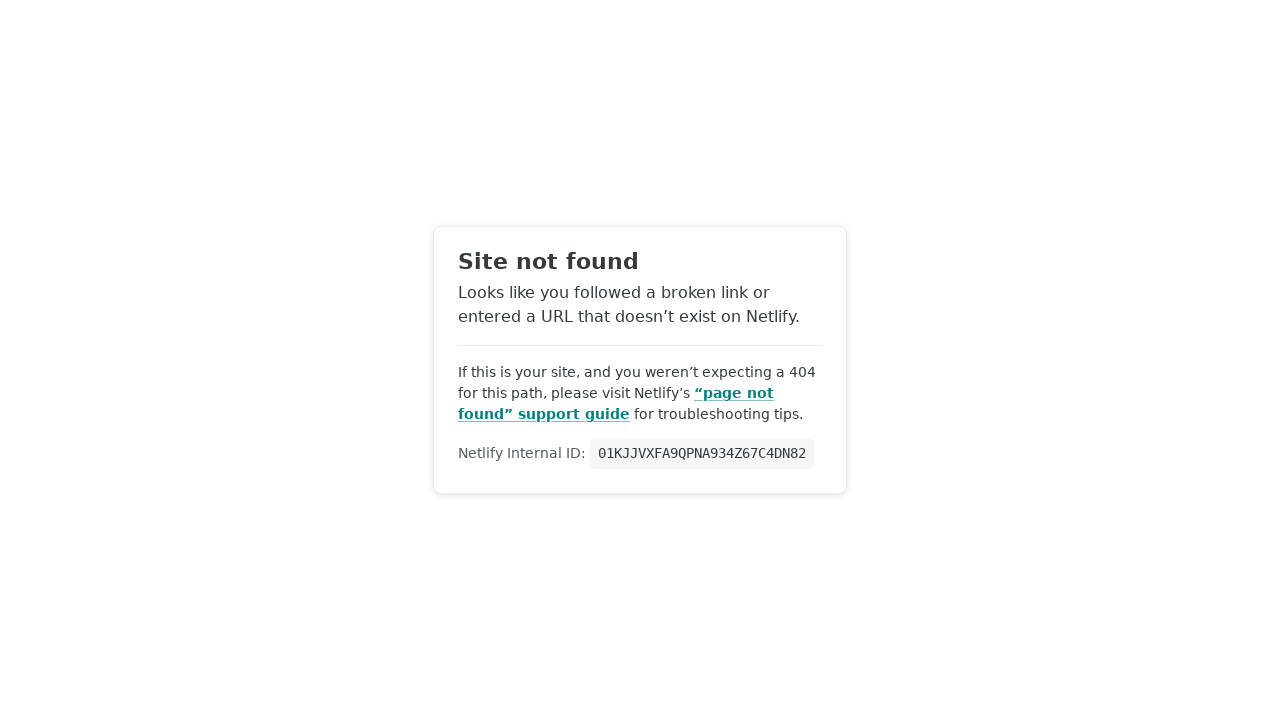

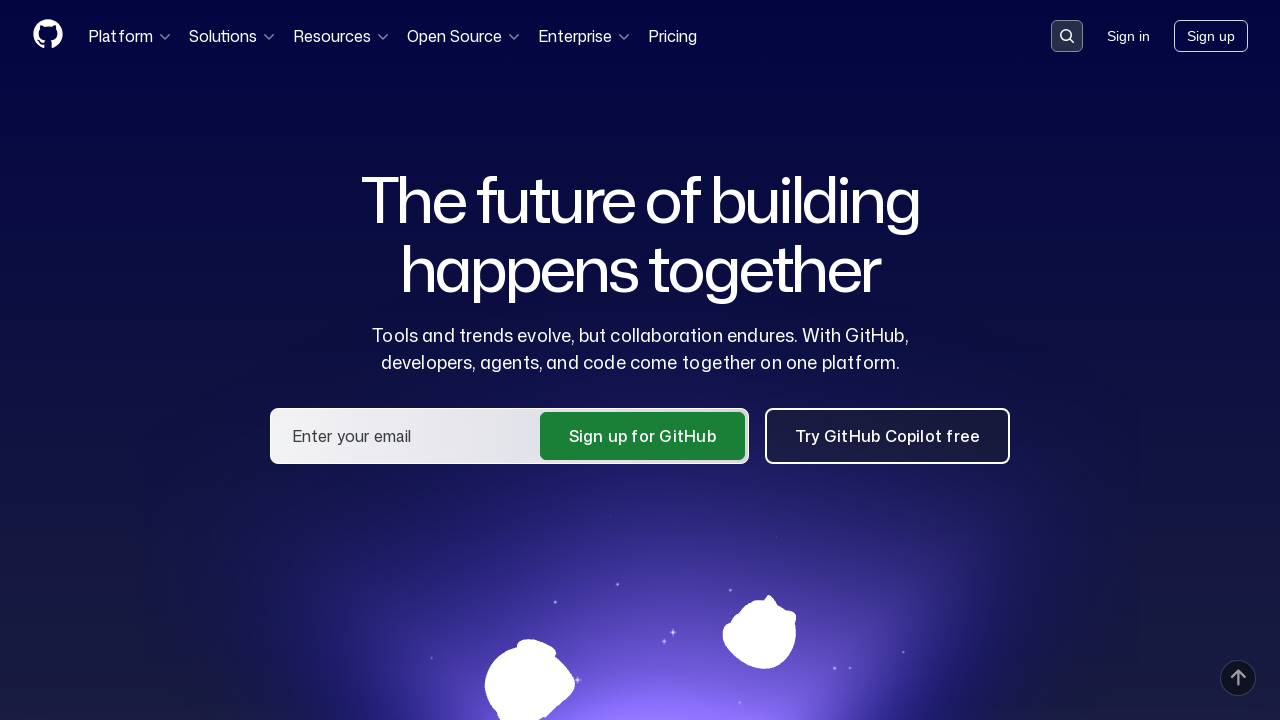